Tests clicking the HuggingFace button and verifying it opens the correct URL

Starting URL: https://neuronpedia.org/gemma-scope#learn

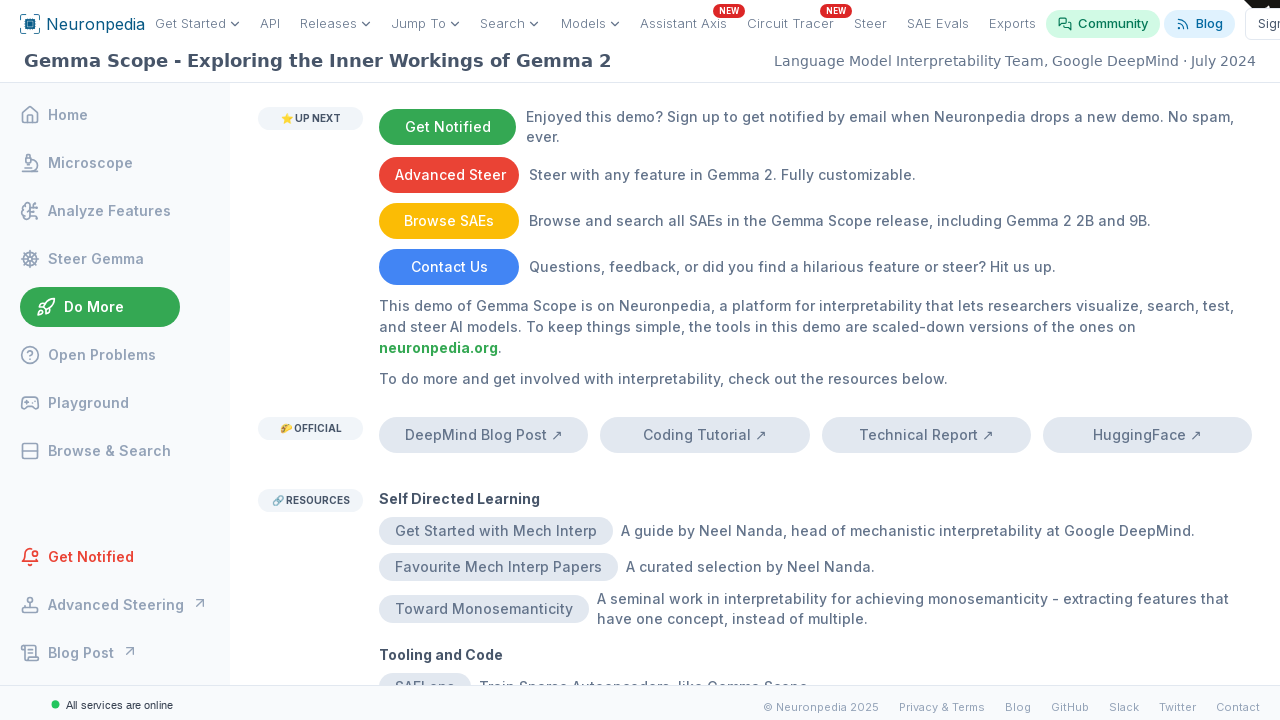

Clicked HuggingFace button and popup expected at (1147, 435) on internal:text="HuggingFace"i
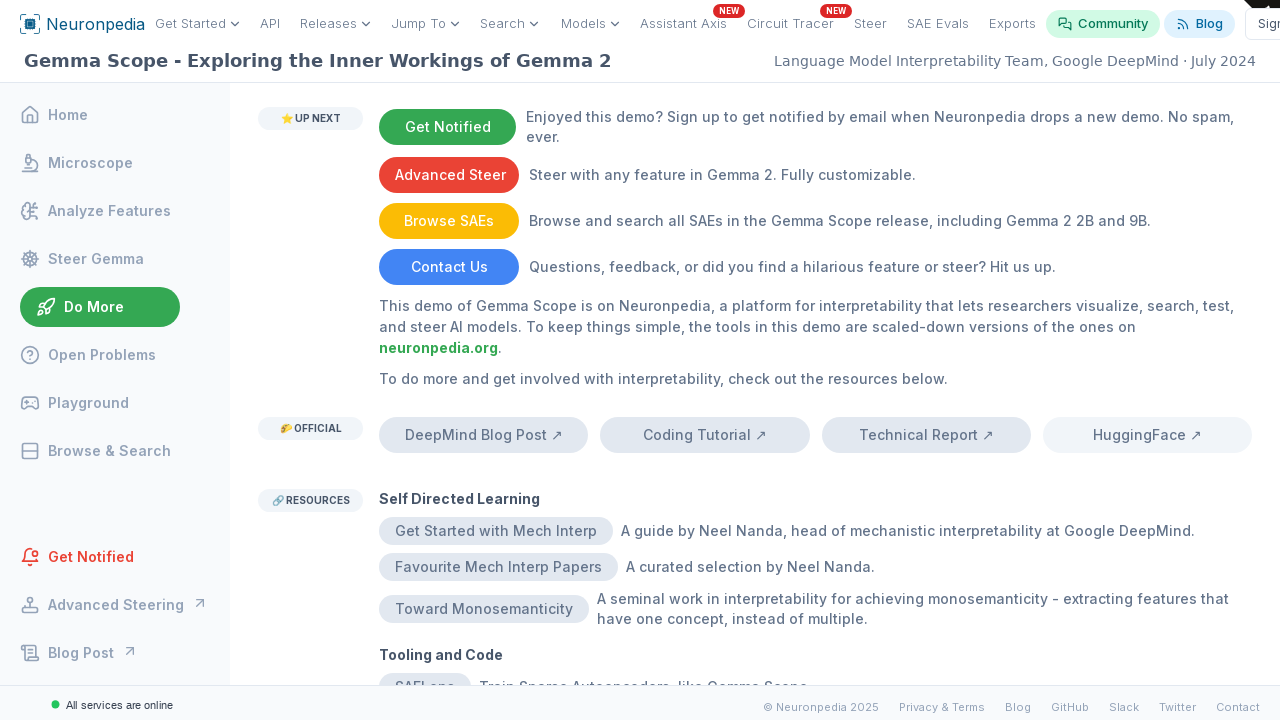

Popup window opened
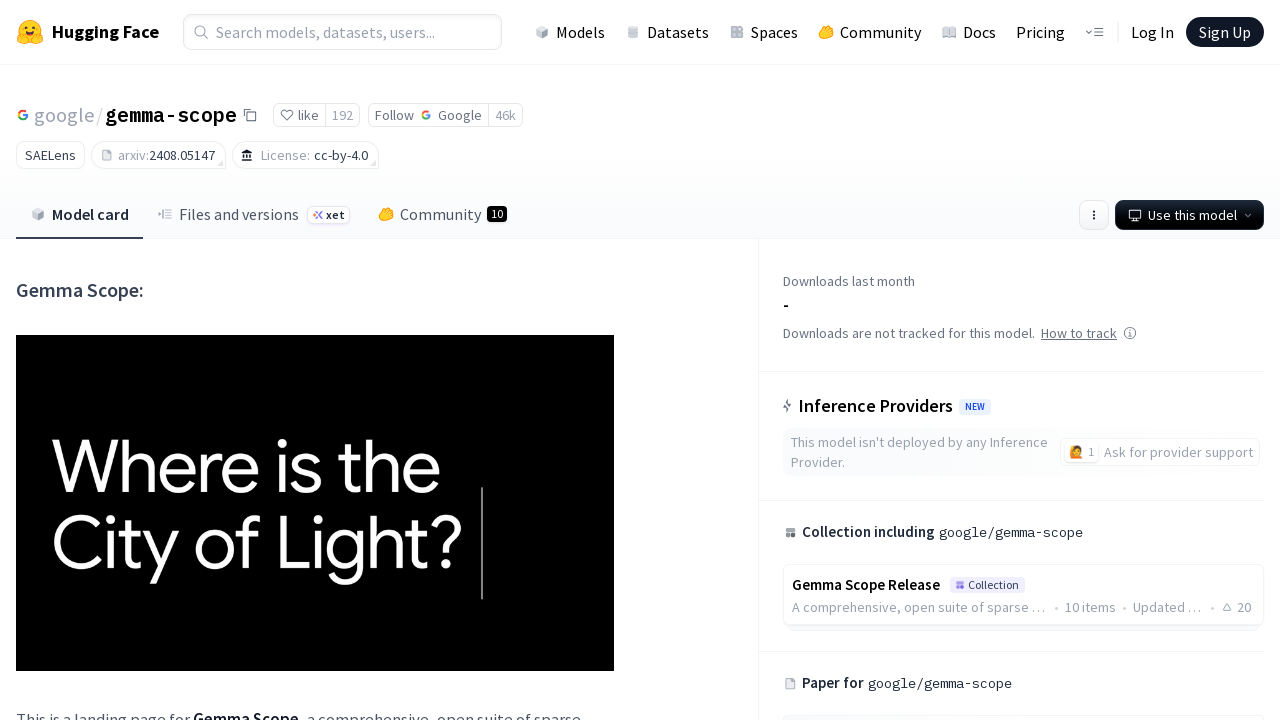

Popup page finished loading
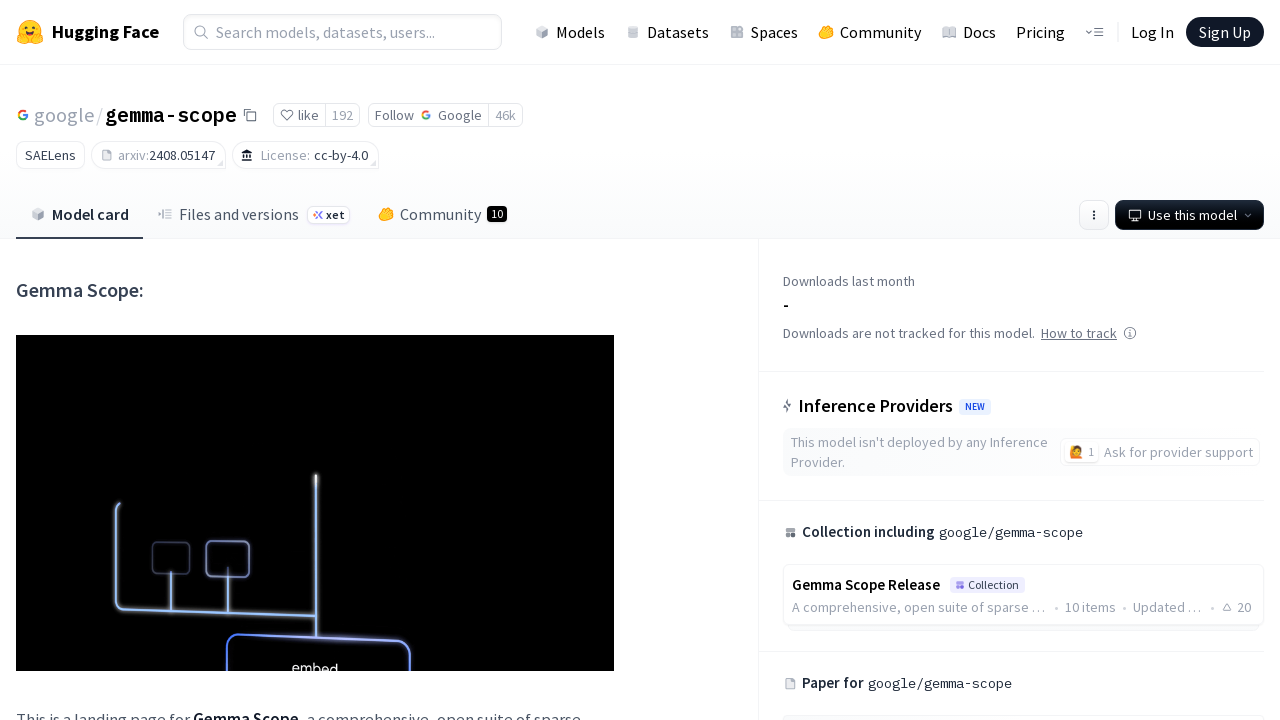

Verified HuggingFace URL contains 'huggingface.co/google/gemma-scope'
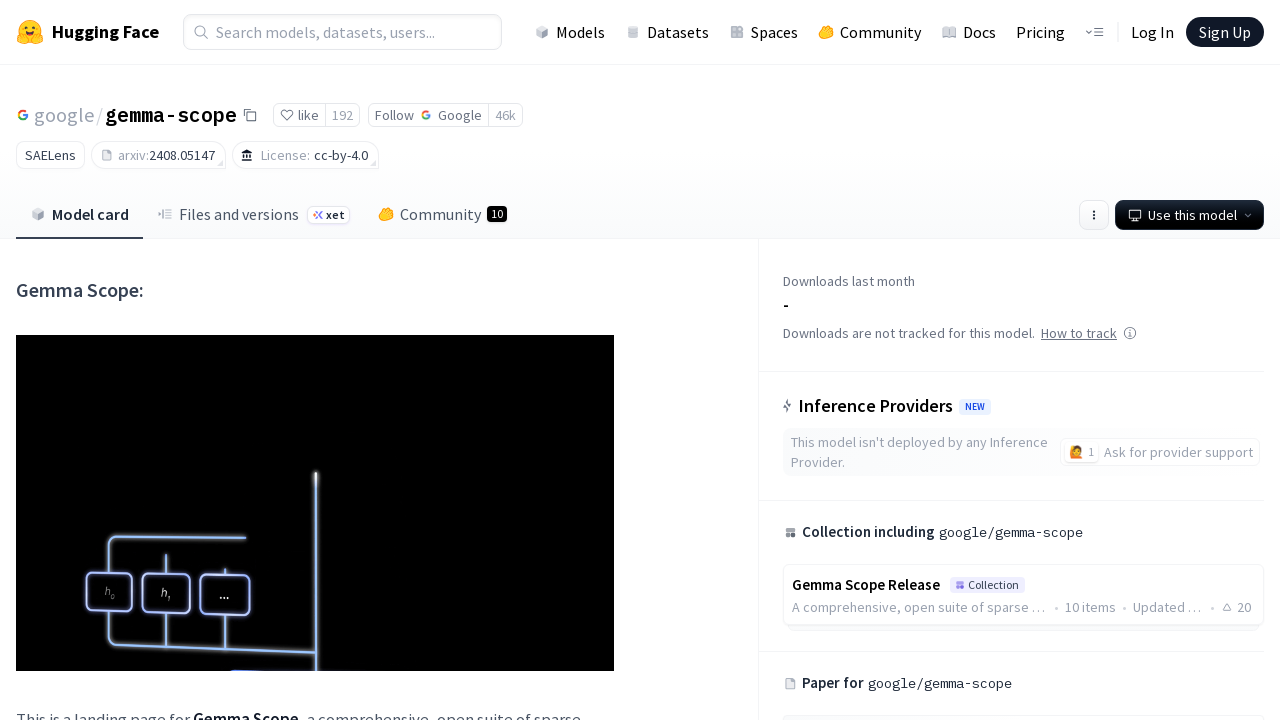

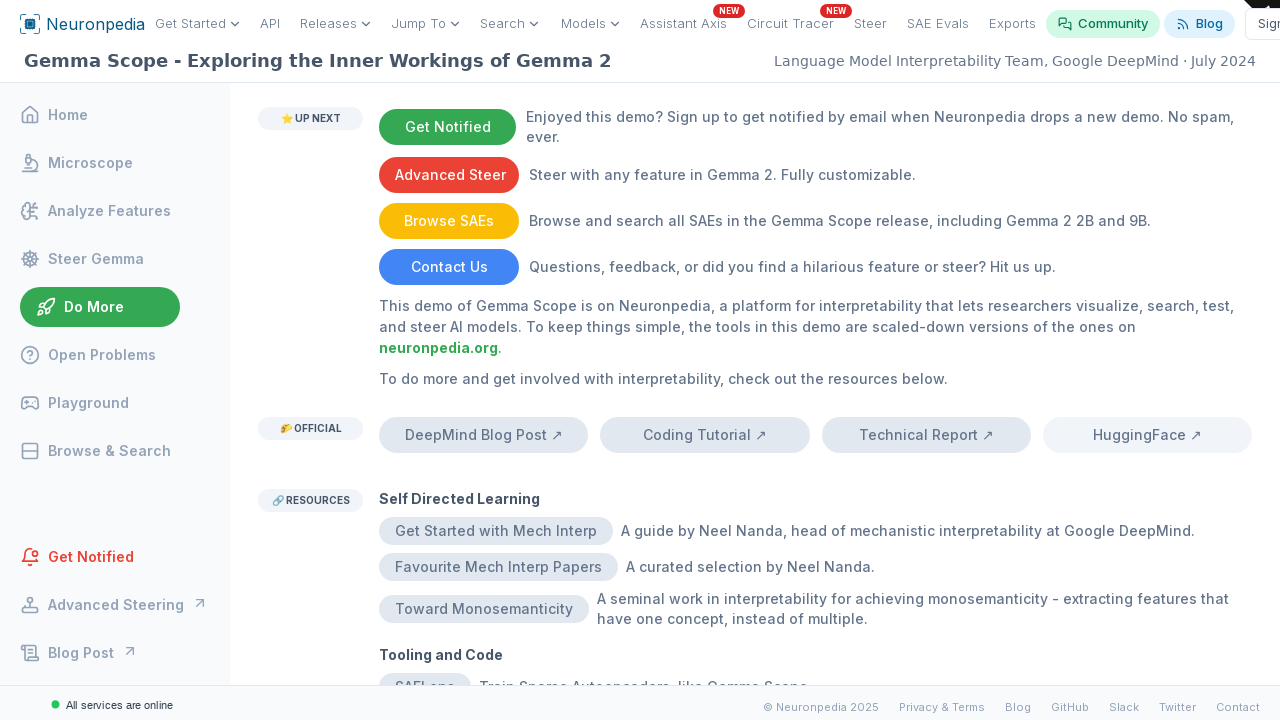